Tests show/hide textbox functionality by entering text, clicking hide button, then clicking show button

Starting URL: https://rahulshettyacademy.com/AutomationPractice/

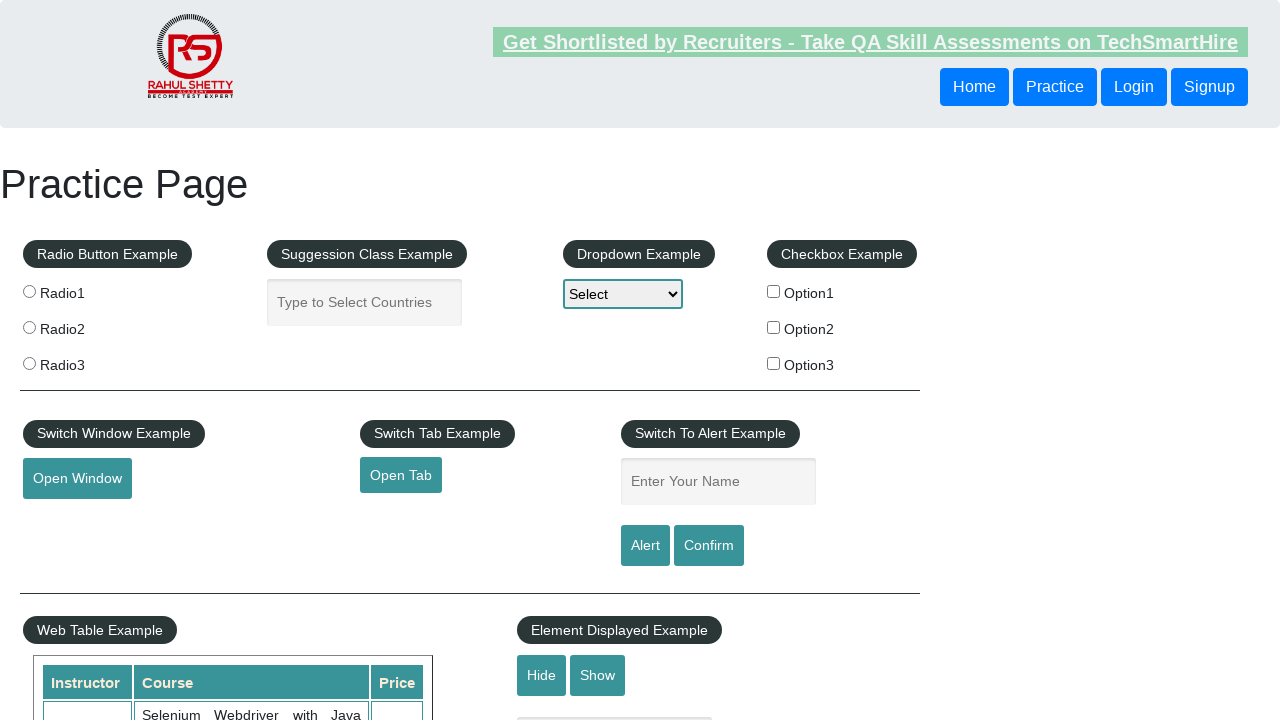

Scrolled down 500px to locate textbox element
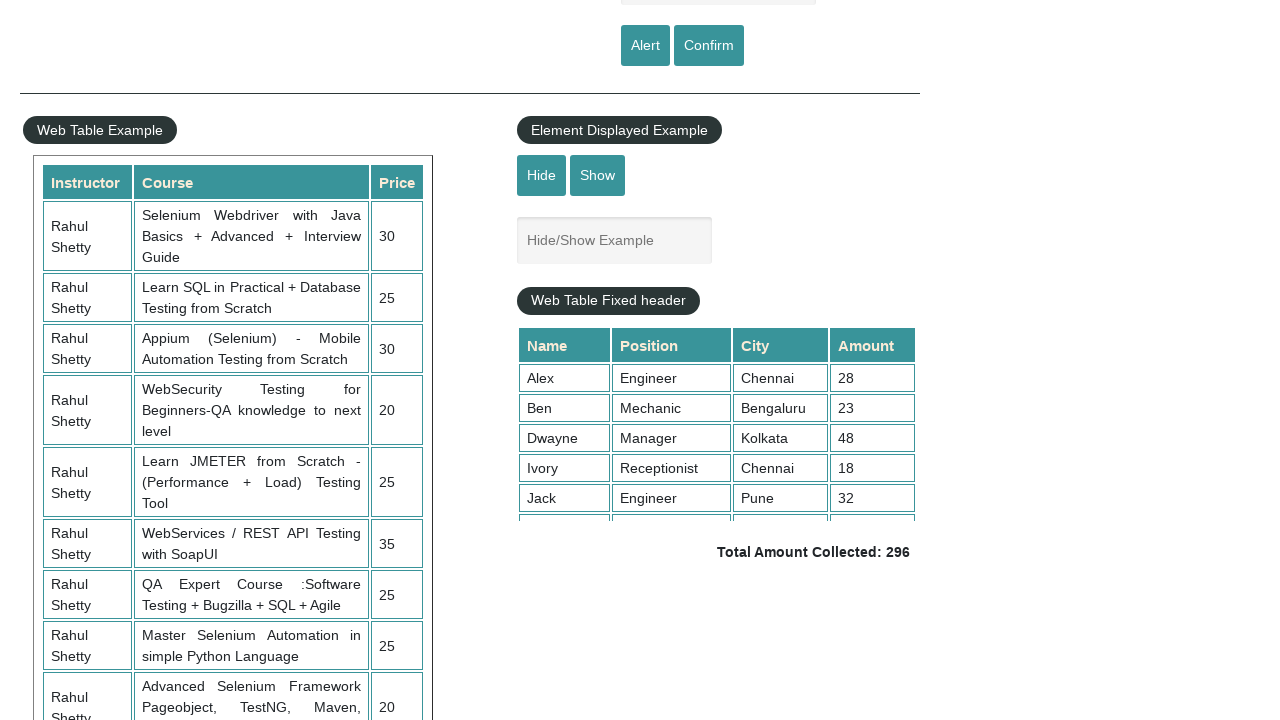

Entered 'YOGESHWAR' into the textbox on #displayed-text
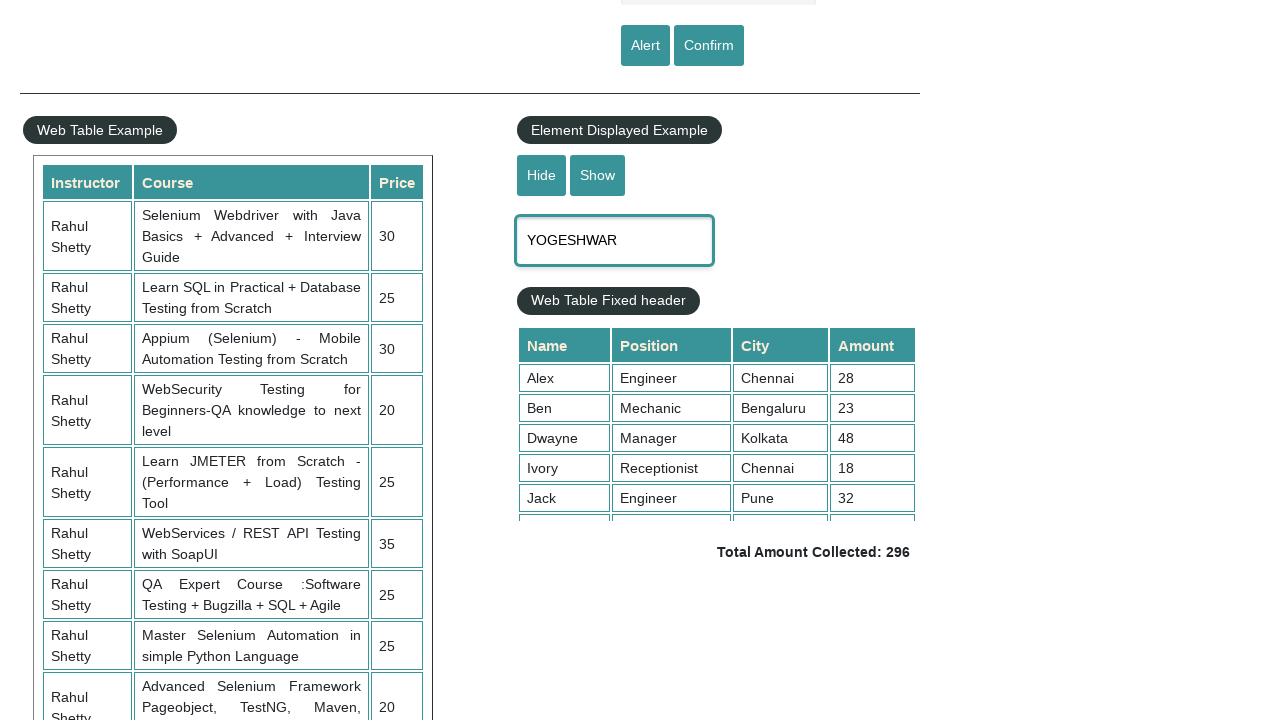

Clicked hide button to hide the textbox at (542, 175) on #hide-textbox
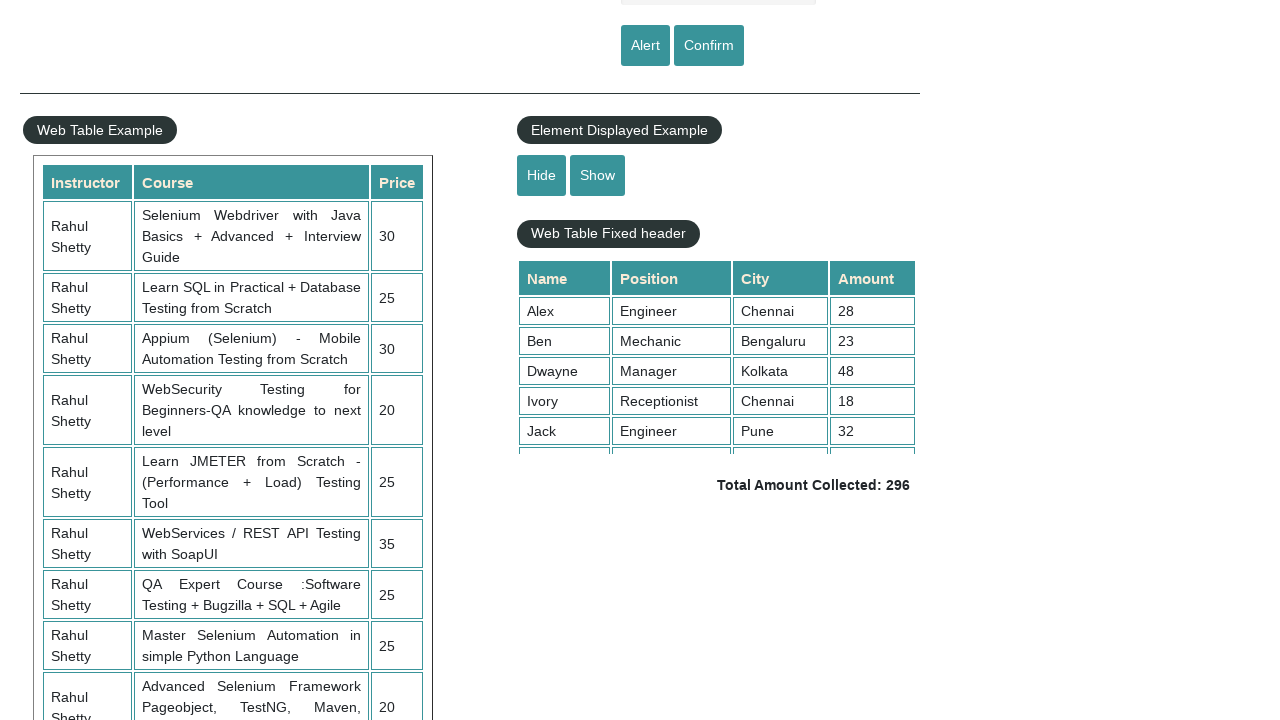

Verified textbox is hidden
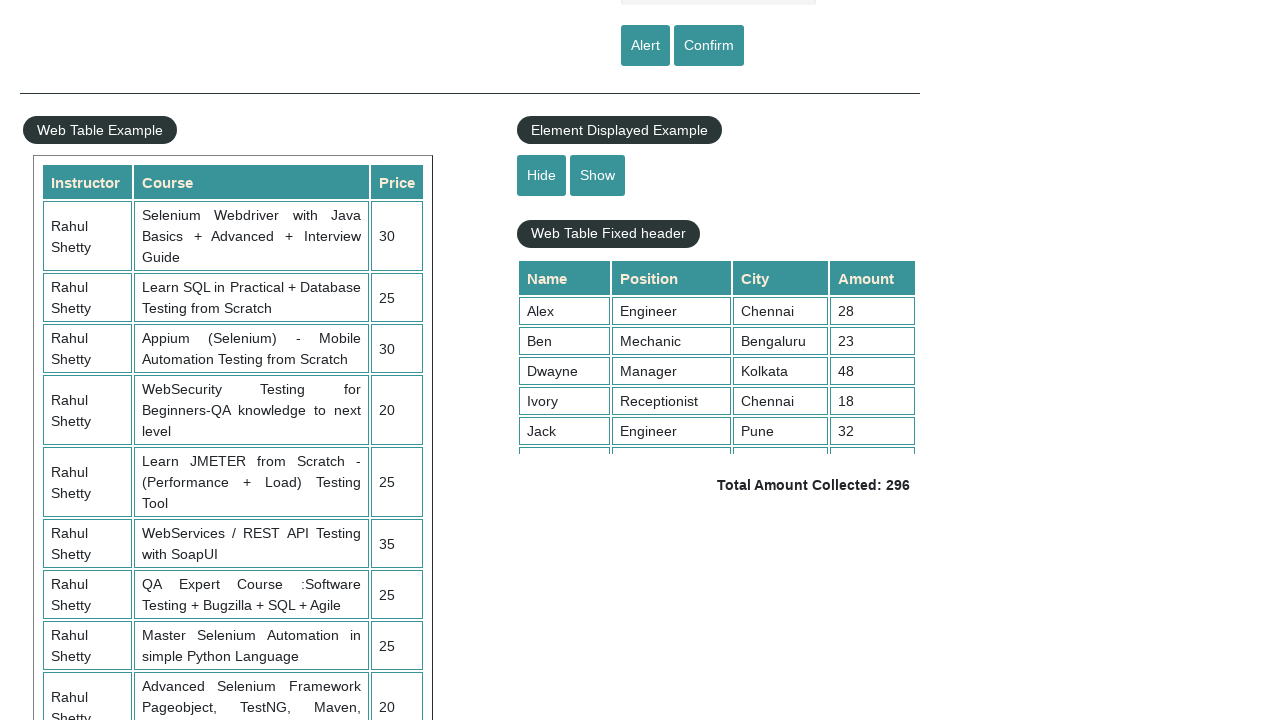

Clicked show button to display the textbox at (598, 175) on #show-textbox
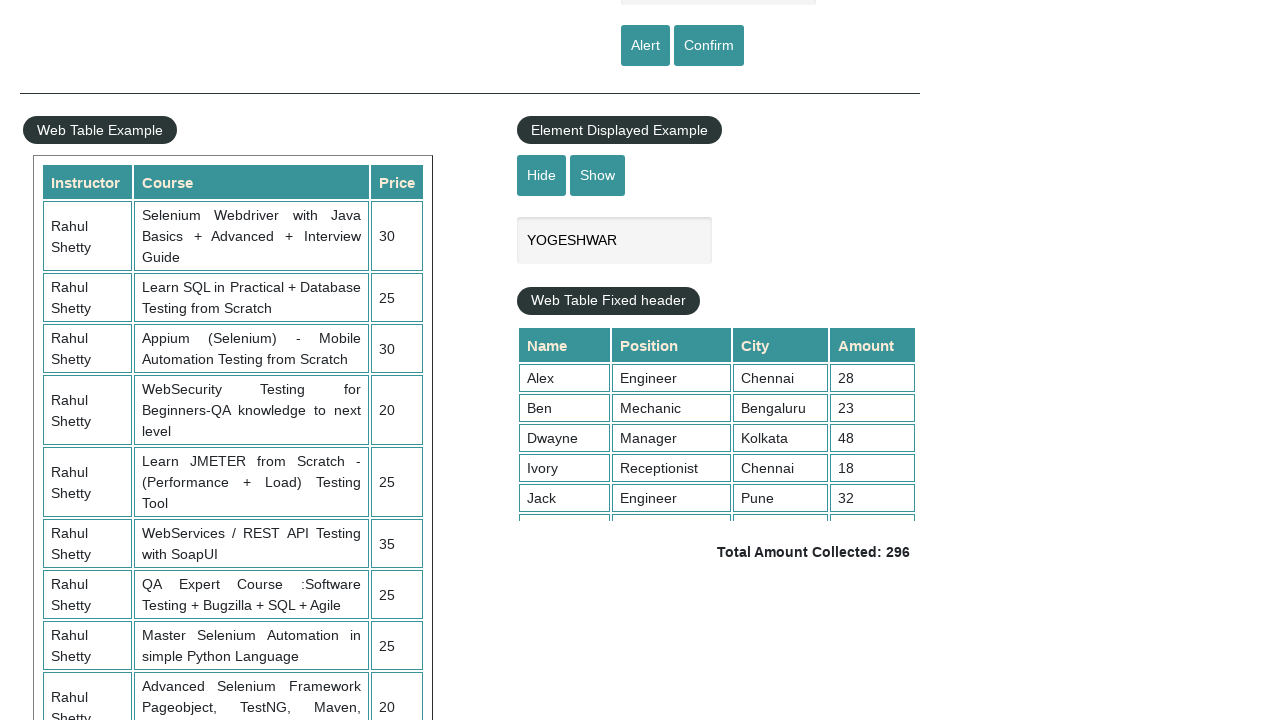

Verified textbox is visible again with the entered text
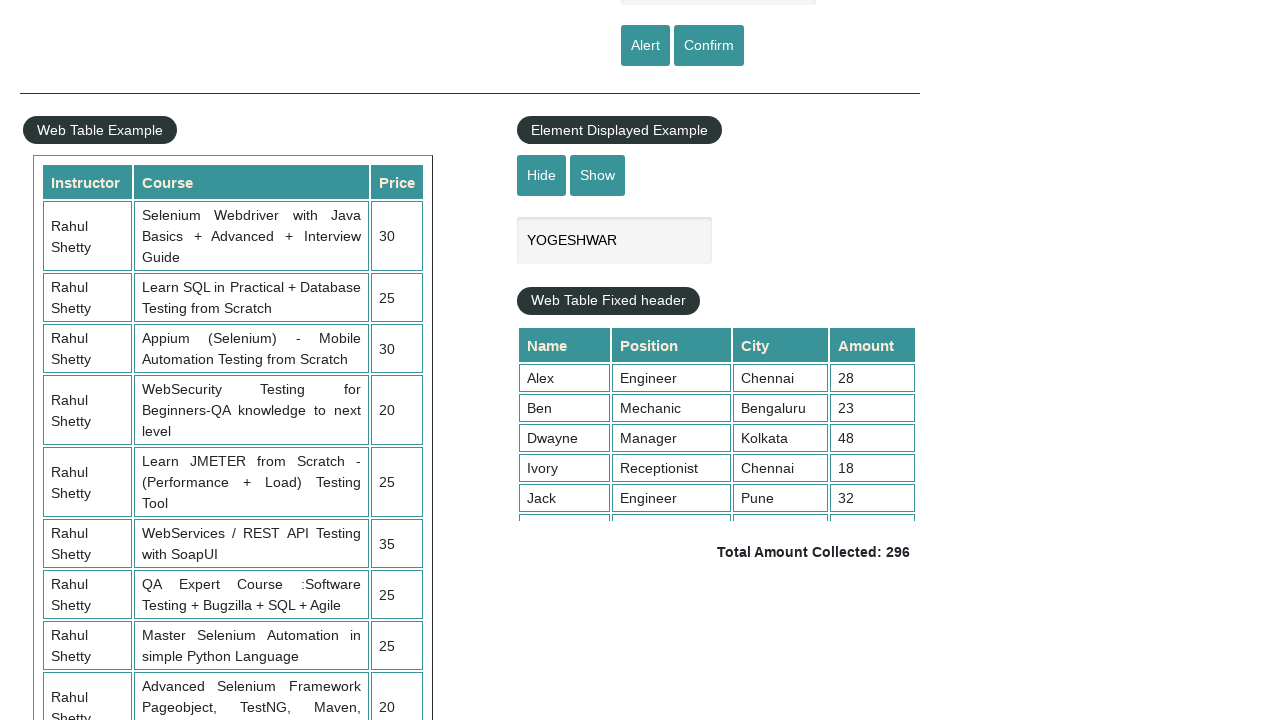

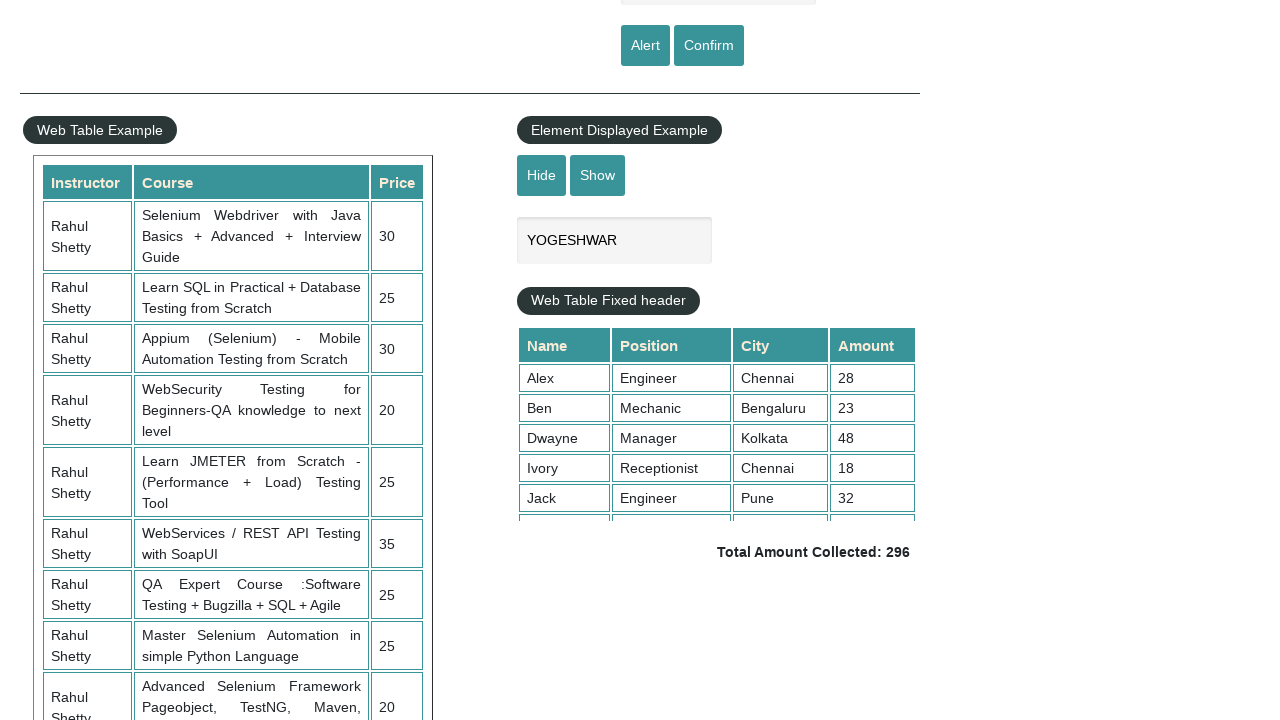